Navigates to Safari homepage and maximizes the browser window

Starting URL: https://safari.com

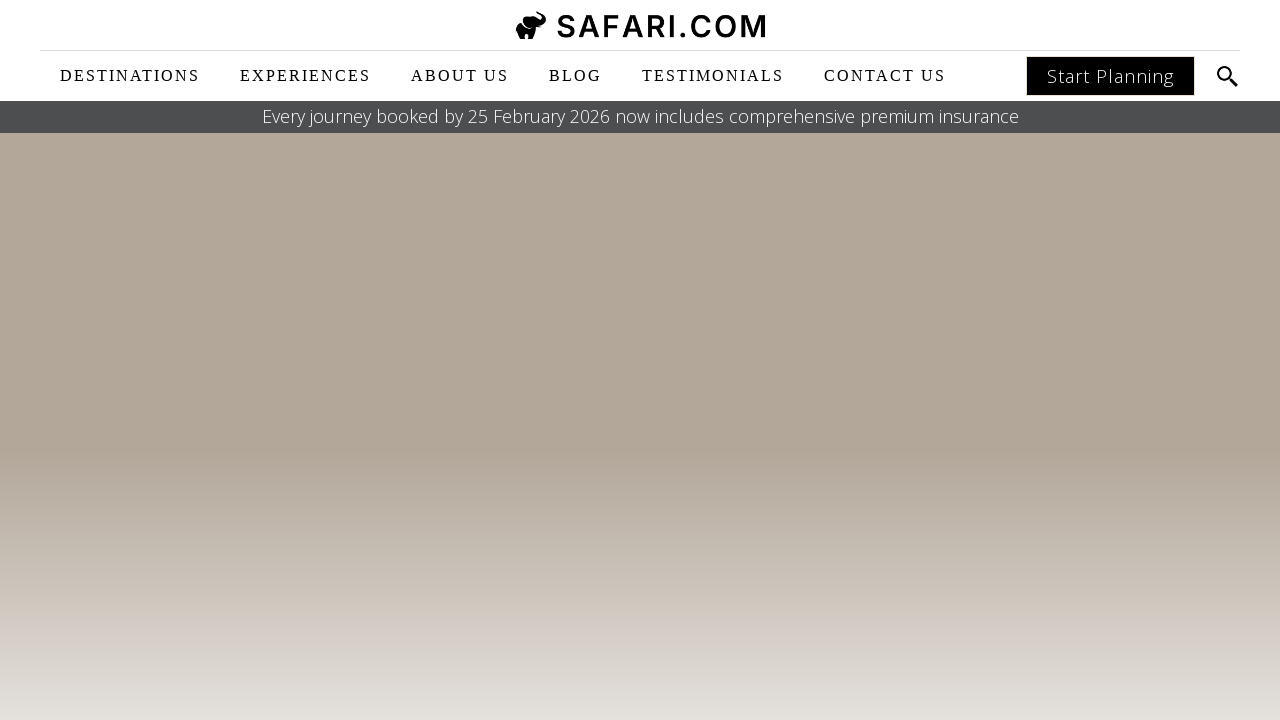

Set browser viewport to 1920x1080
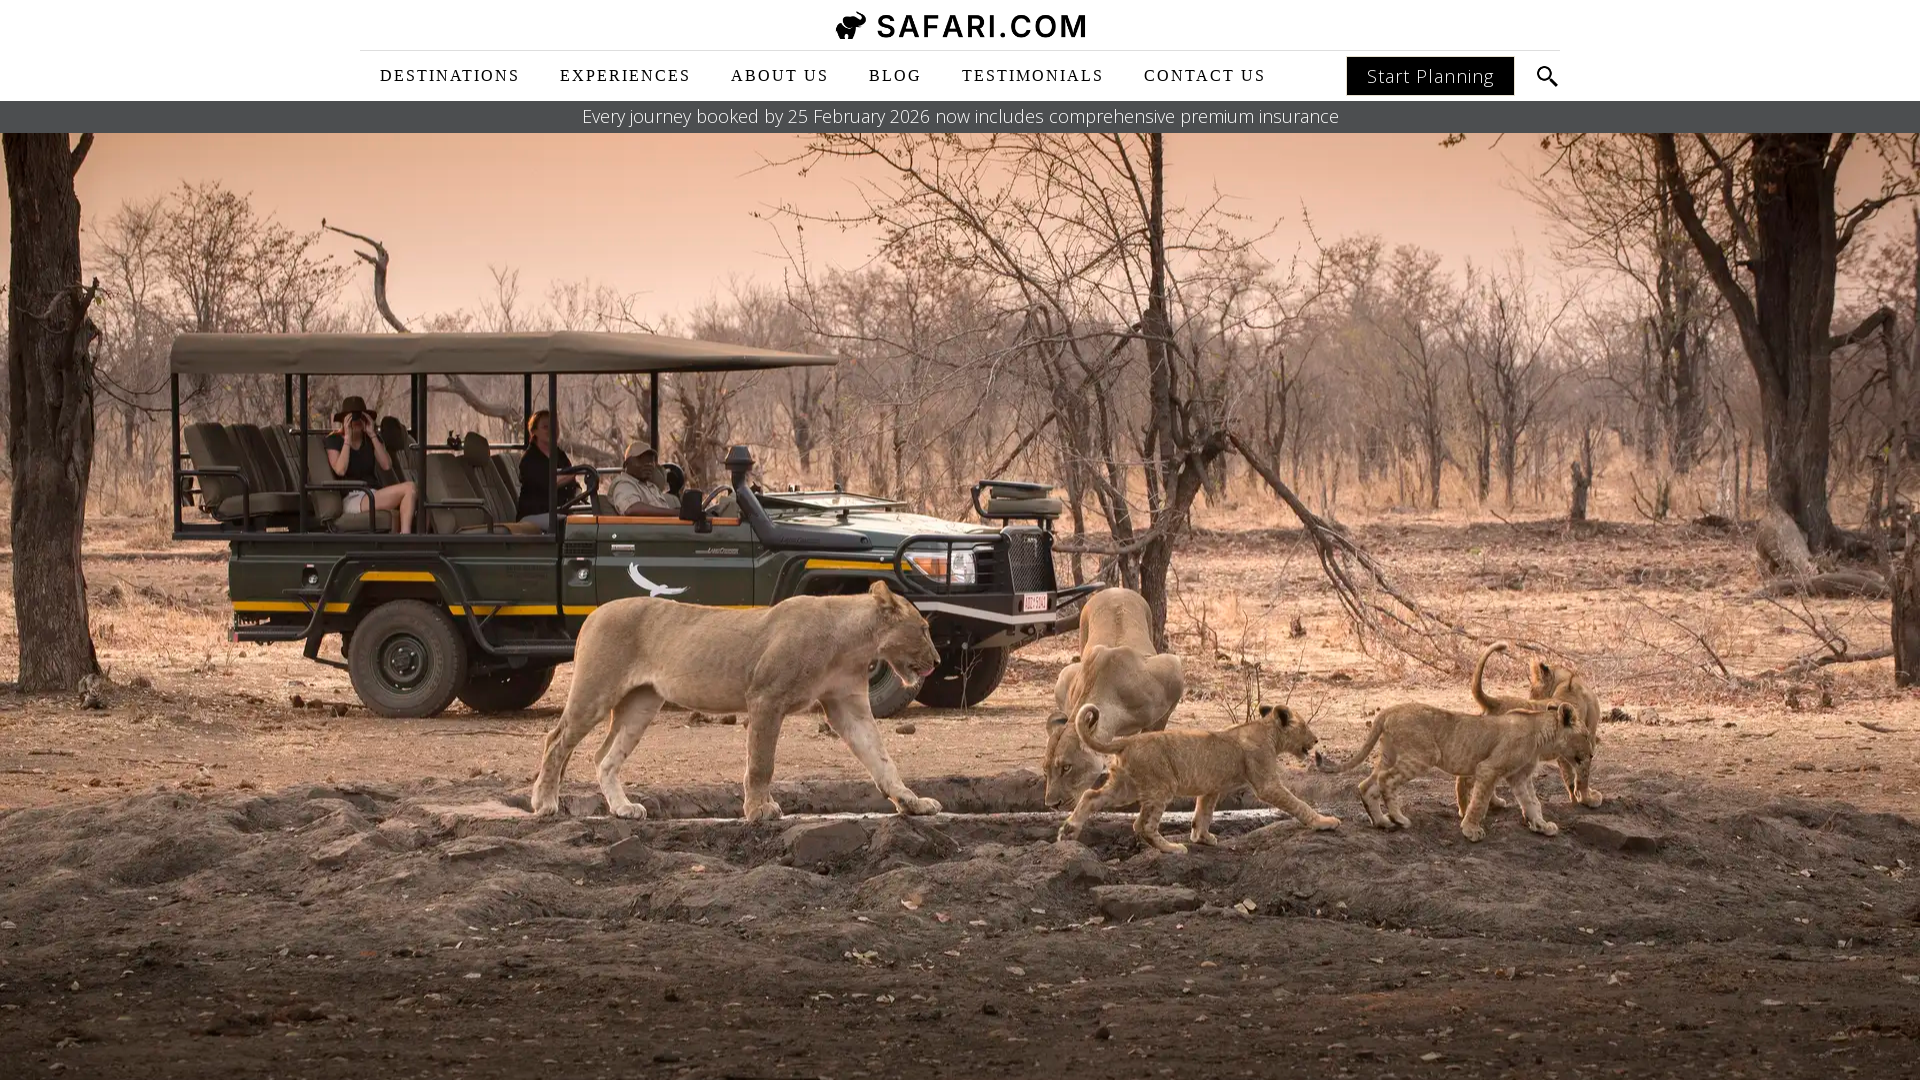

Navigated to Safari.com homepage
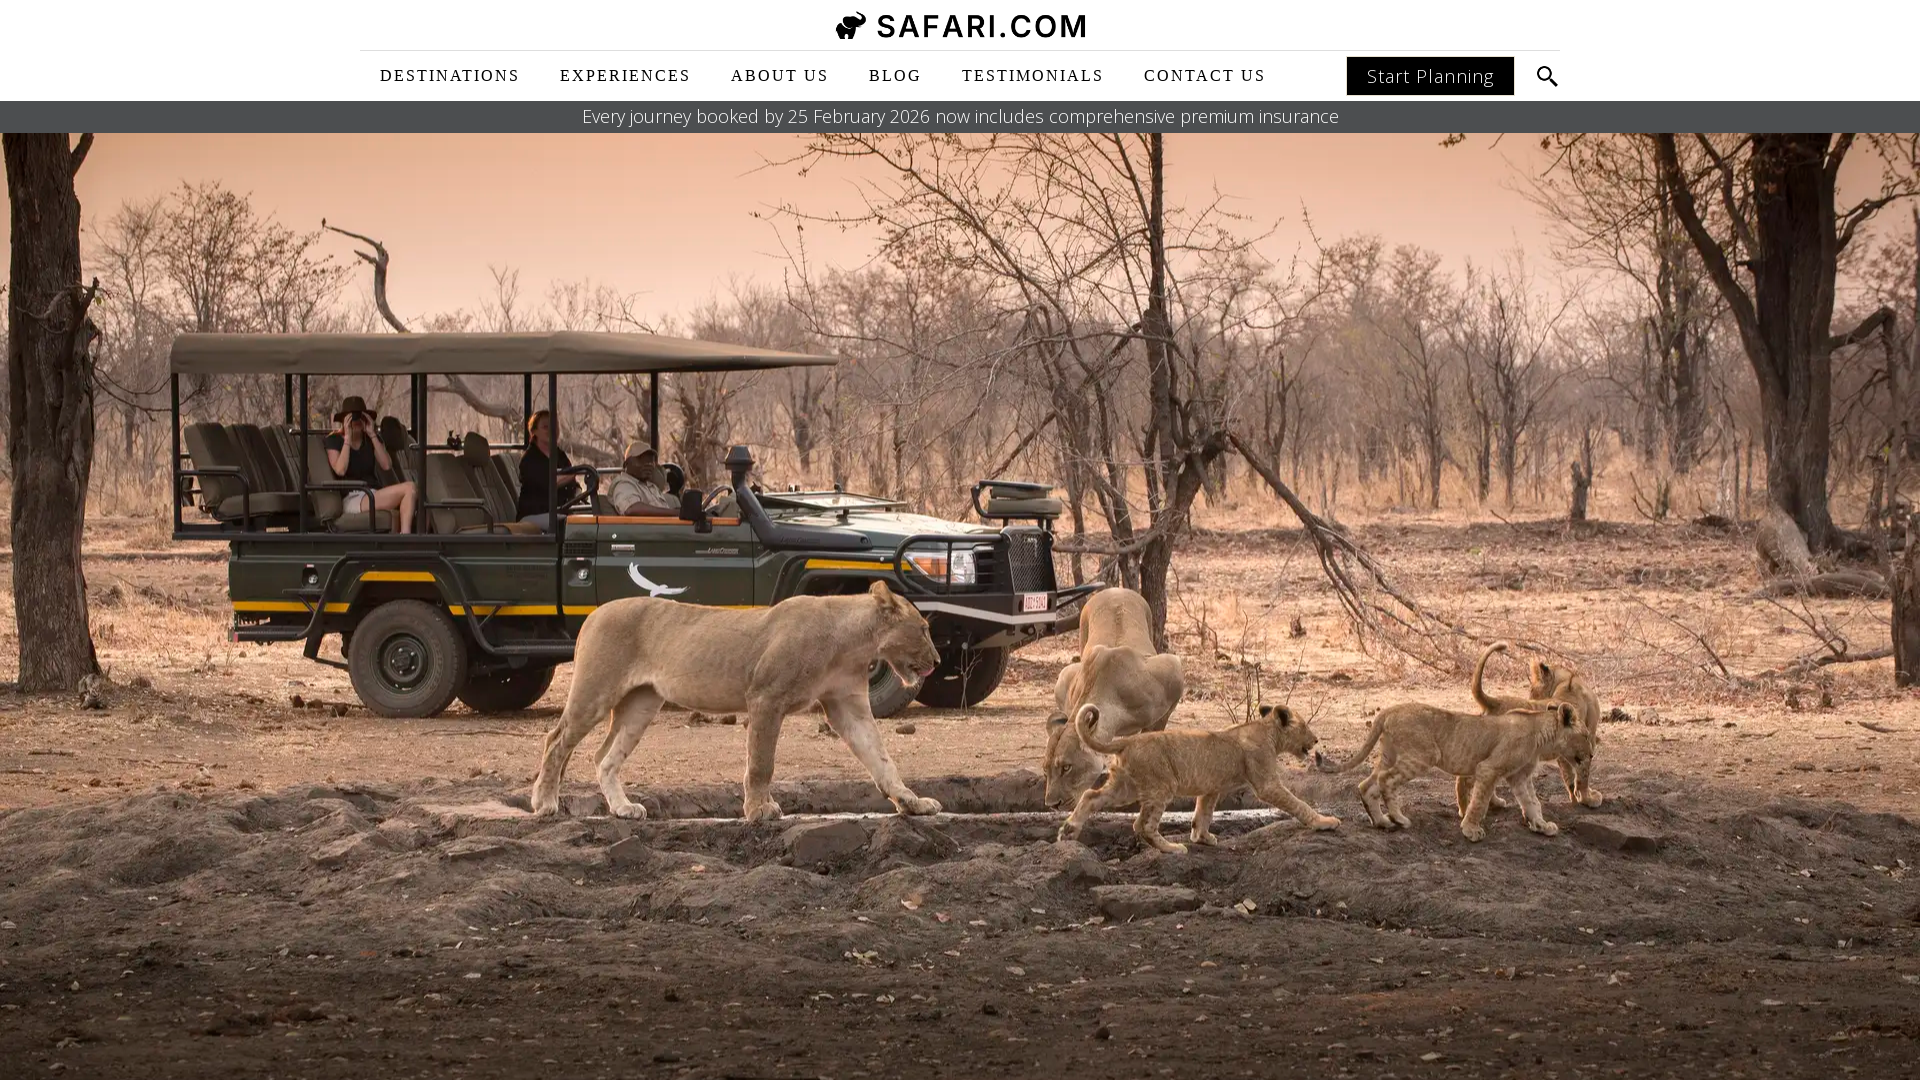

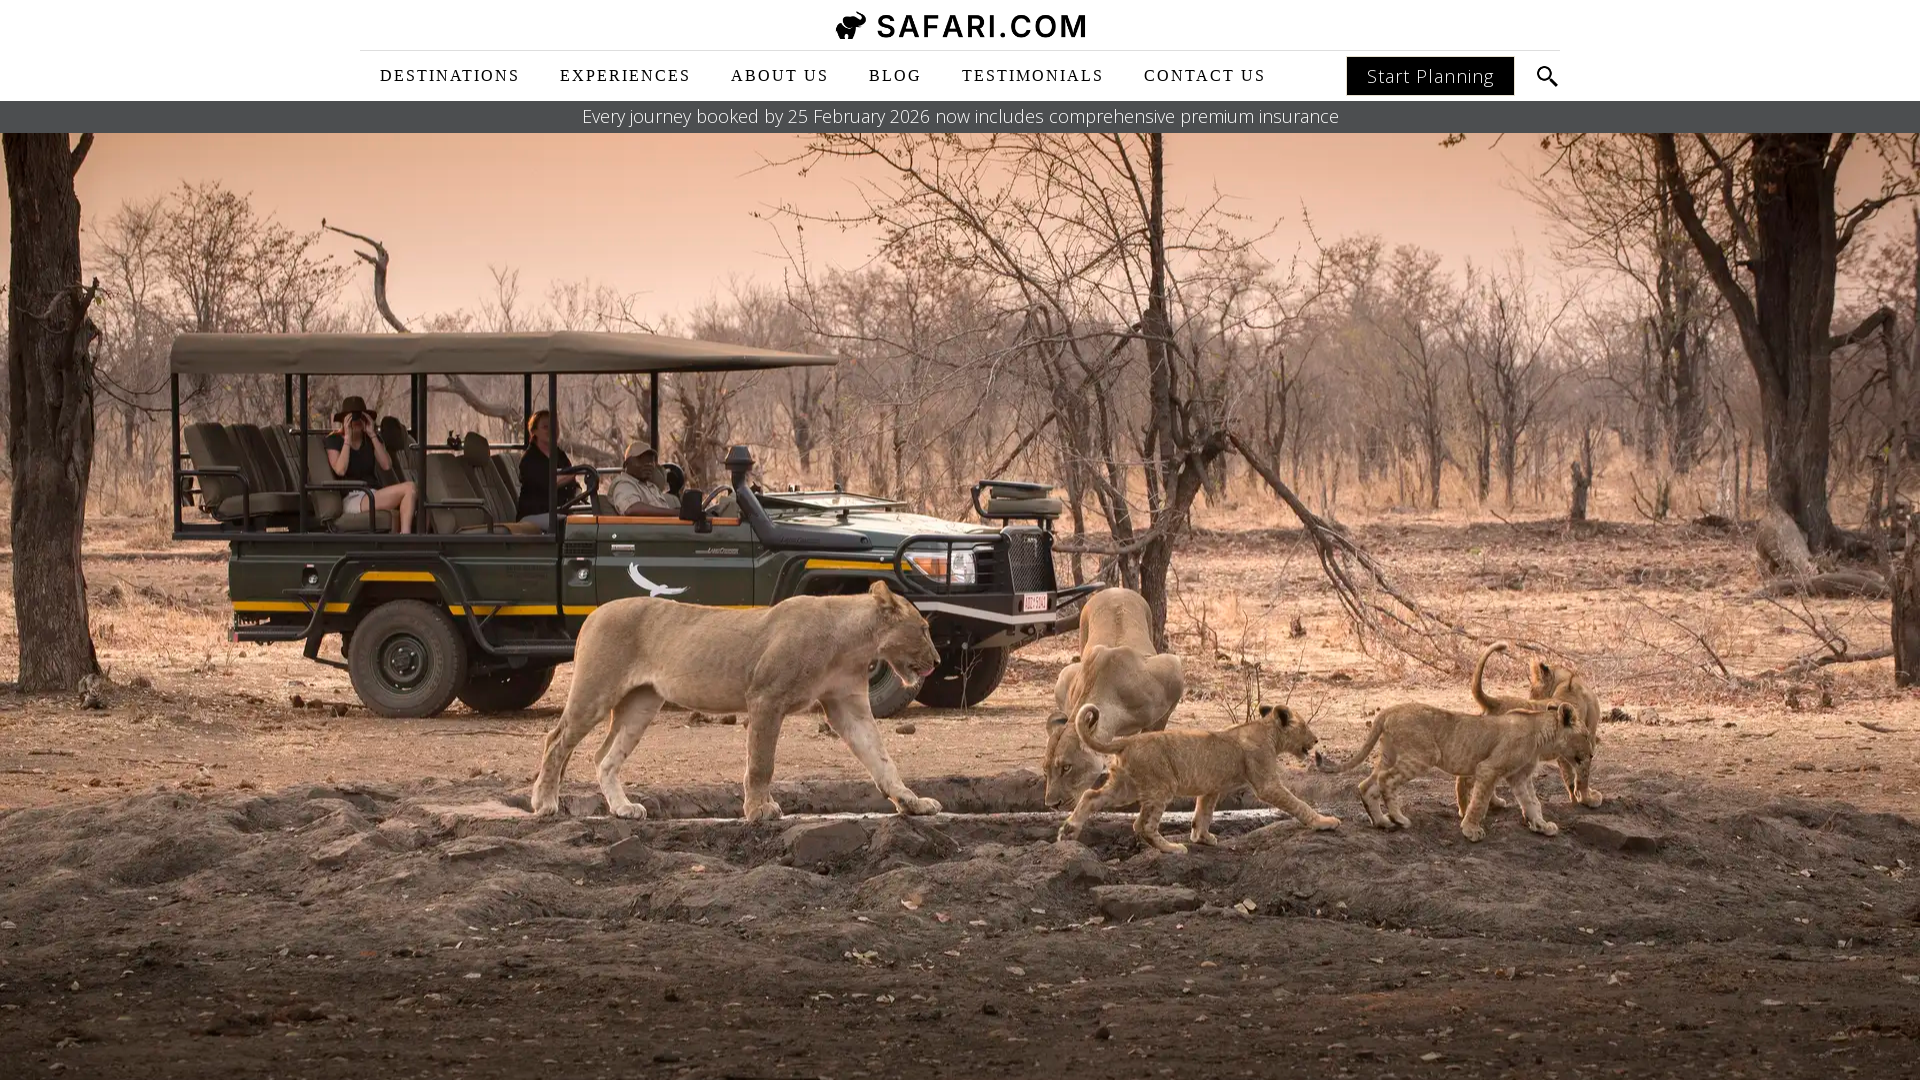